Tests registration form with all fields filled including uppercase email, expecting "username already exists" error.

Starting URL: https://webgame.cz/wg/service.php?p=regplayer

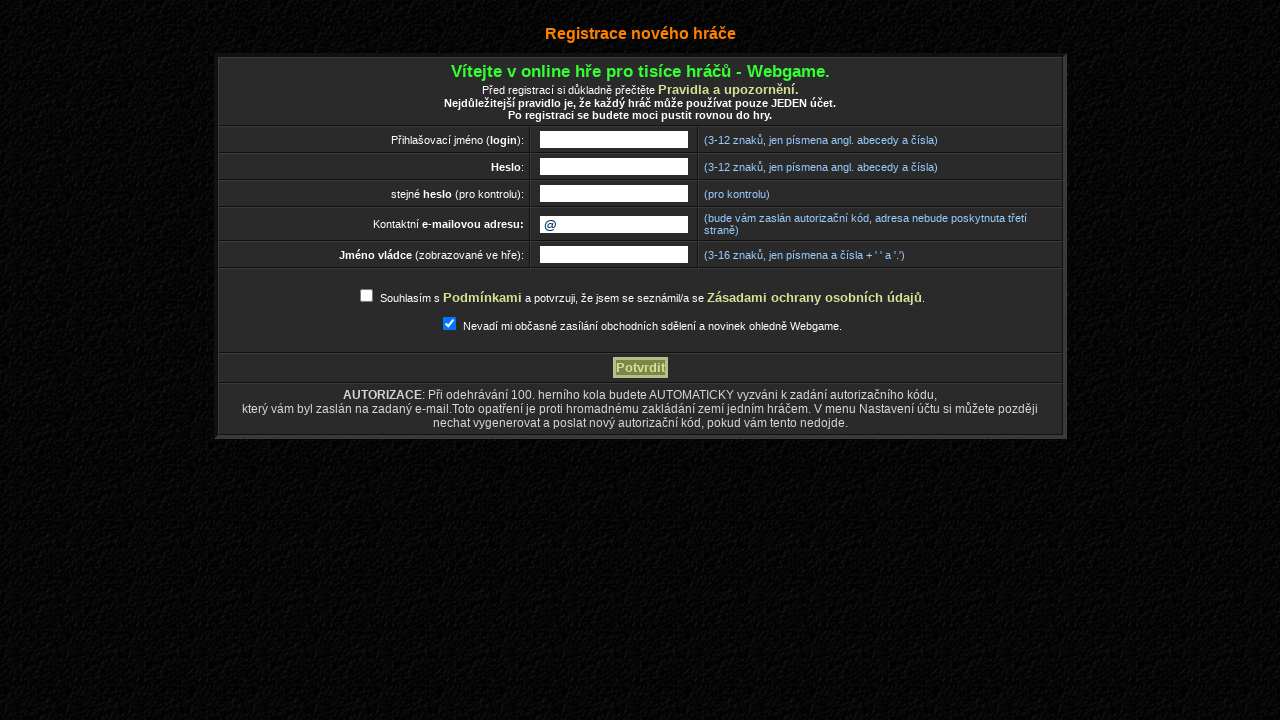

Filled login field with 'Novak' on input[name='login']
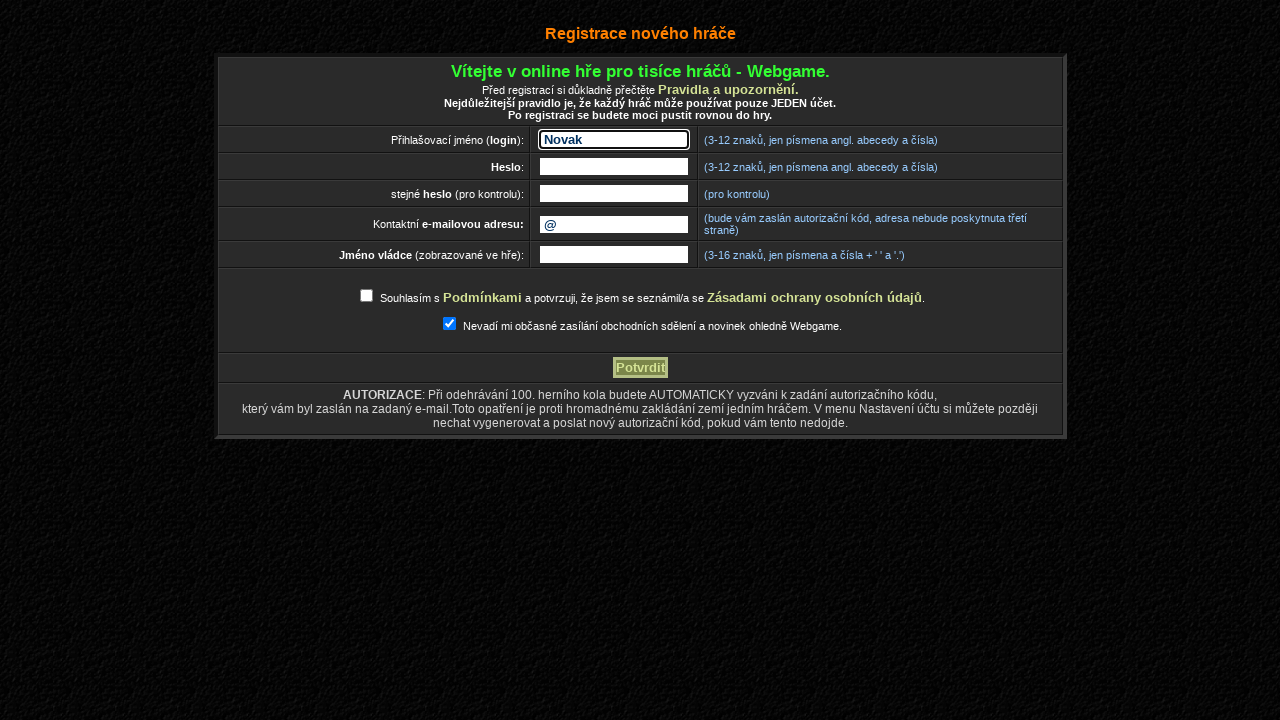

Filled ruler name field with 'TestRuler' on input[name='pname0']
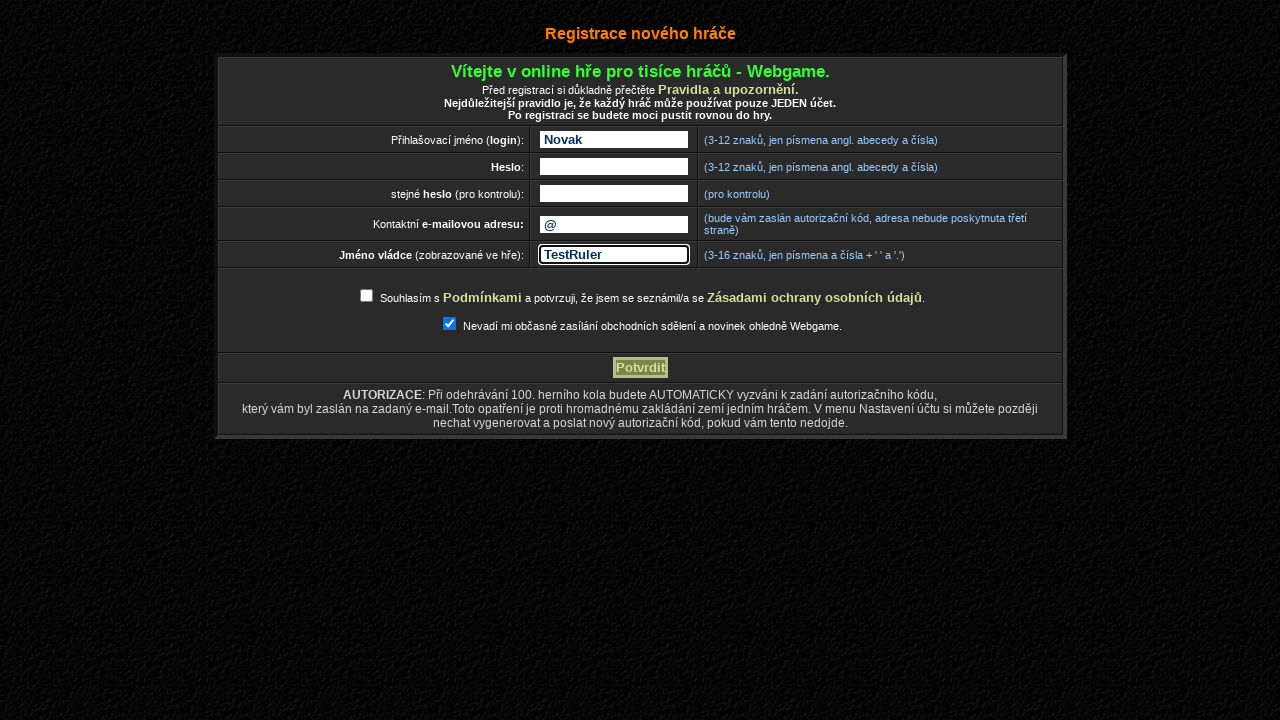

Filled email field with uppercase email 'TESTUSER@gmail.com' on input[name='email']
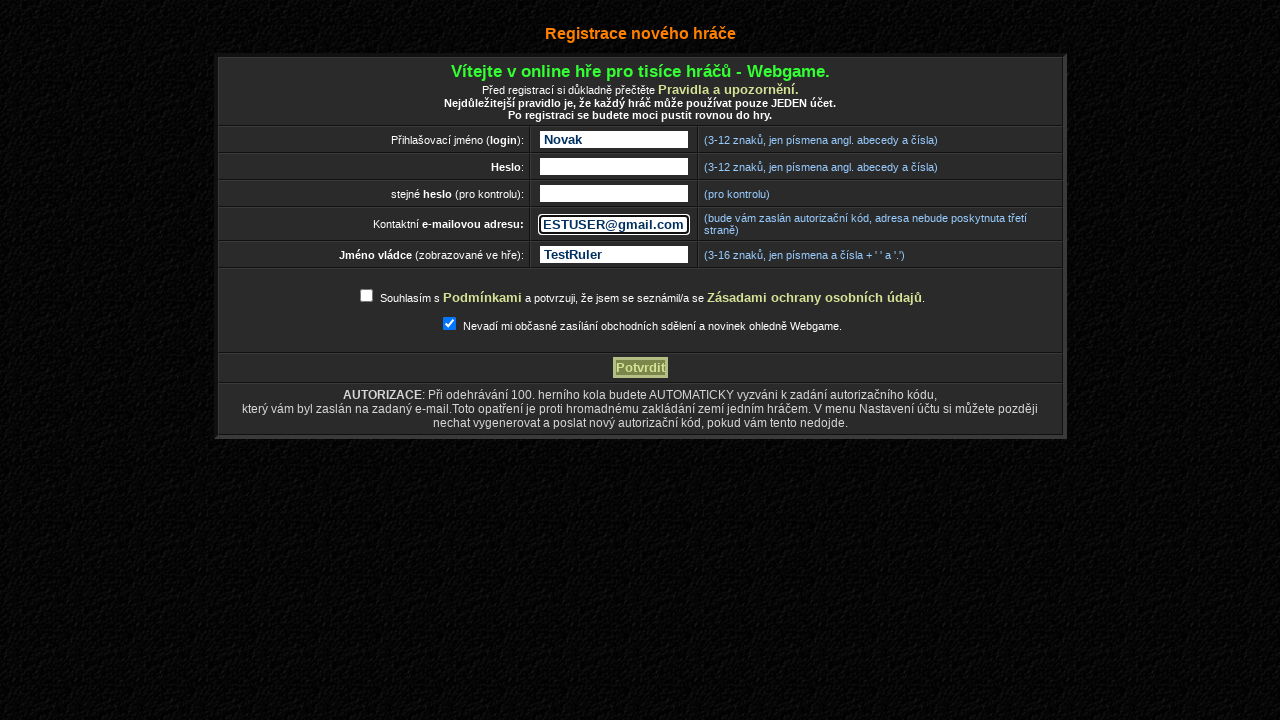

Filled password field with 'securePass2024!' on input[name='pasw0']
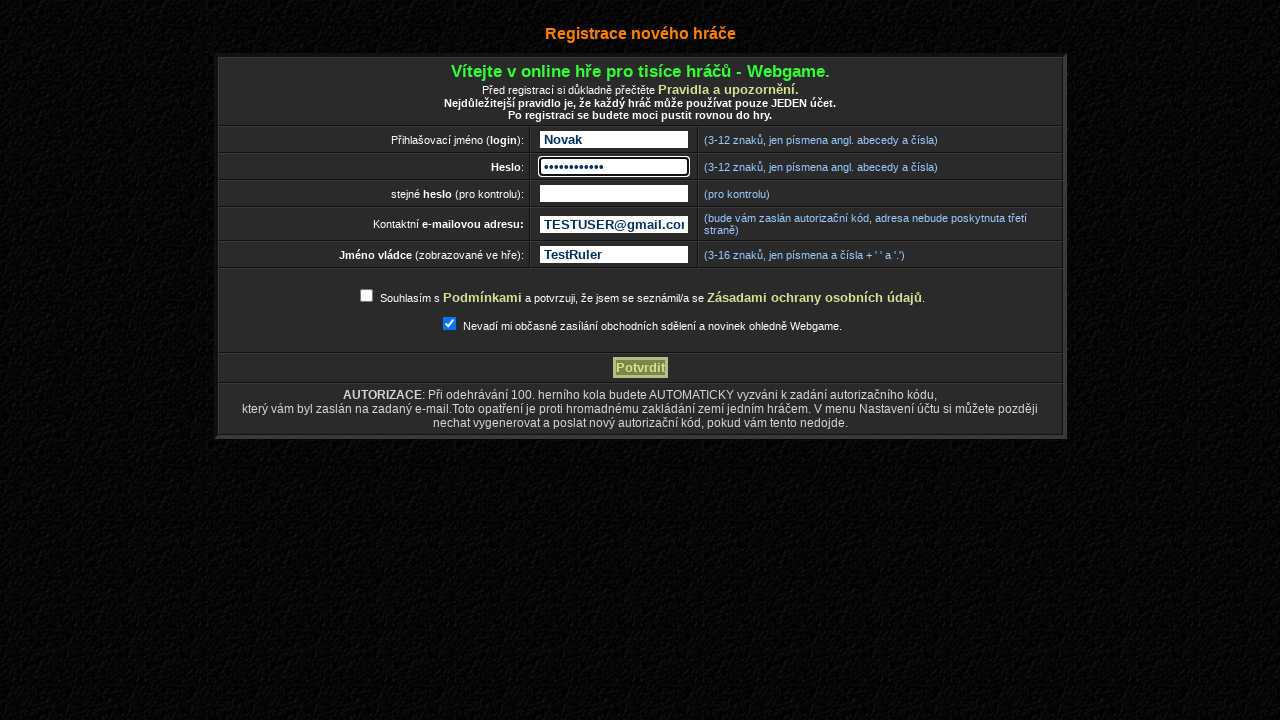

Filled confirm password field with 'securePass2024!' on input[name='pasw1']
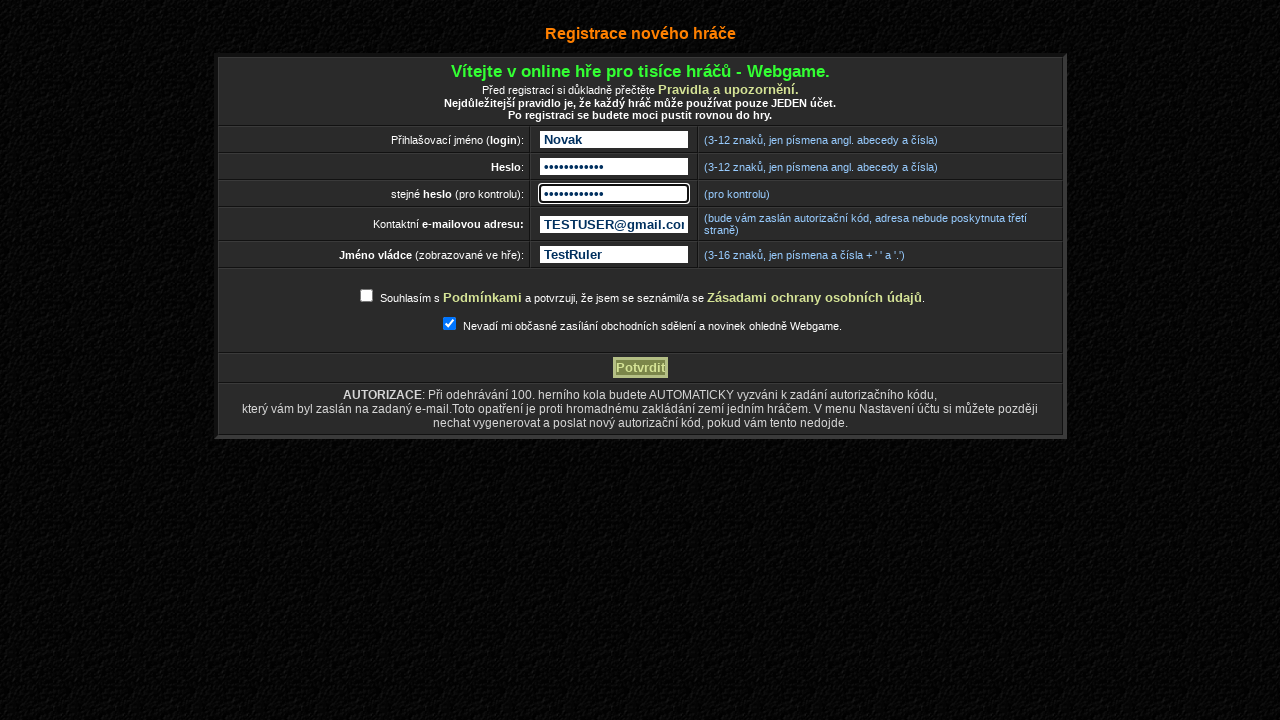

Clicked terms and consent checkbox at (366, 296) on #terms_consent
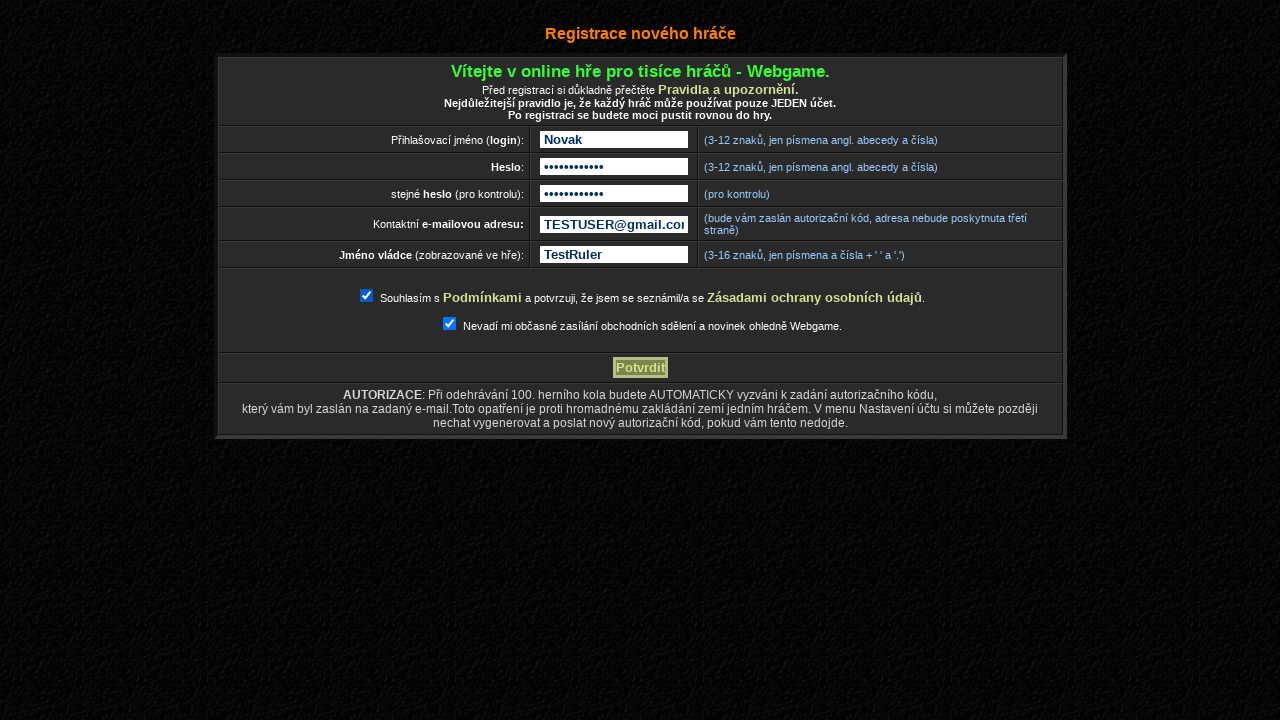

Clicked registration button to submit form at (640, 368) on input[name='action']
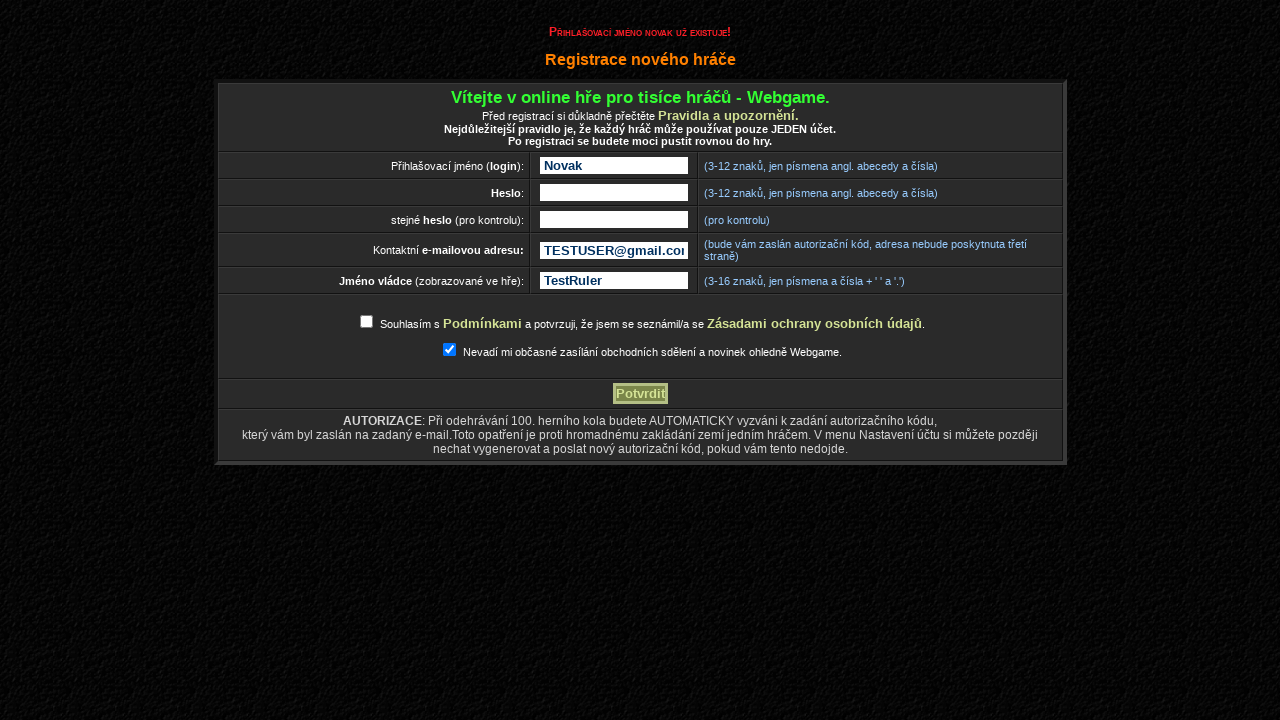

Error message appeared - 'username already exists' error displayed
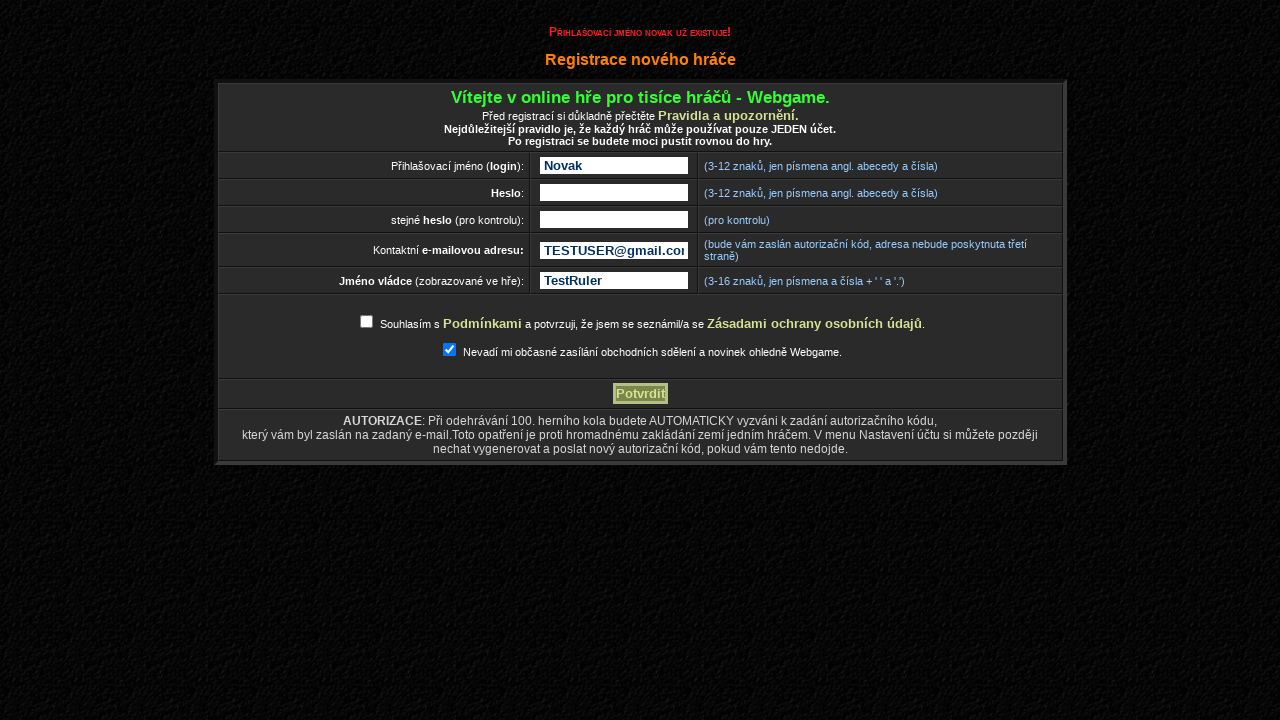

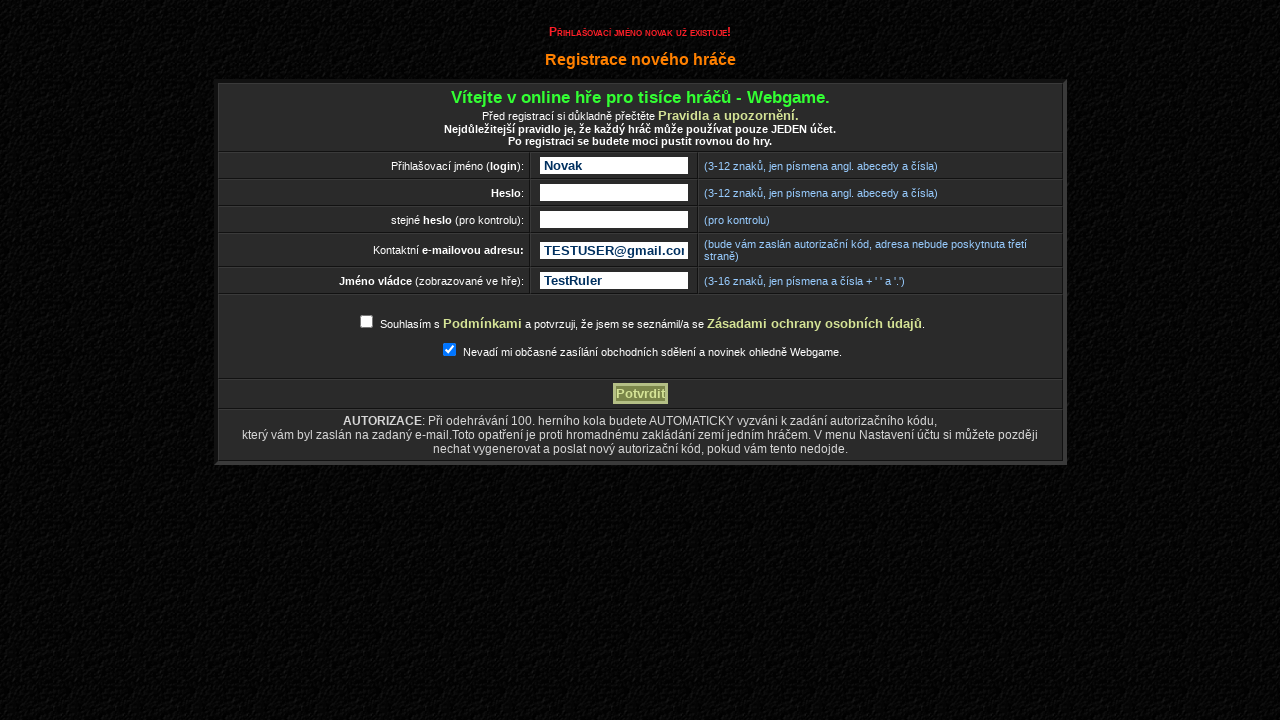